Tests different types of JavaScript alerts (simple, confirmation, and prompt) by triggering them and interacting with accept, dismiss, and text input functionality

Starting URL: https://demo.automationtesting.in/Alerts.html

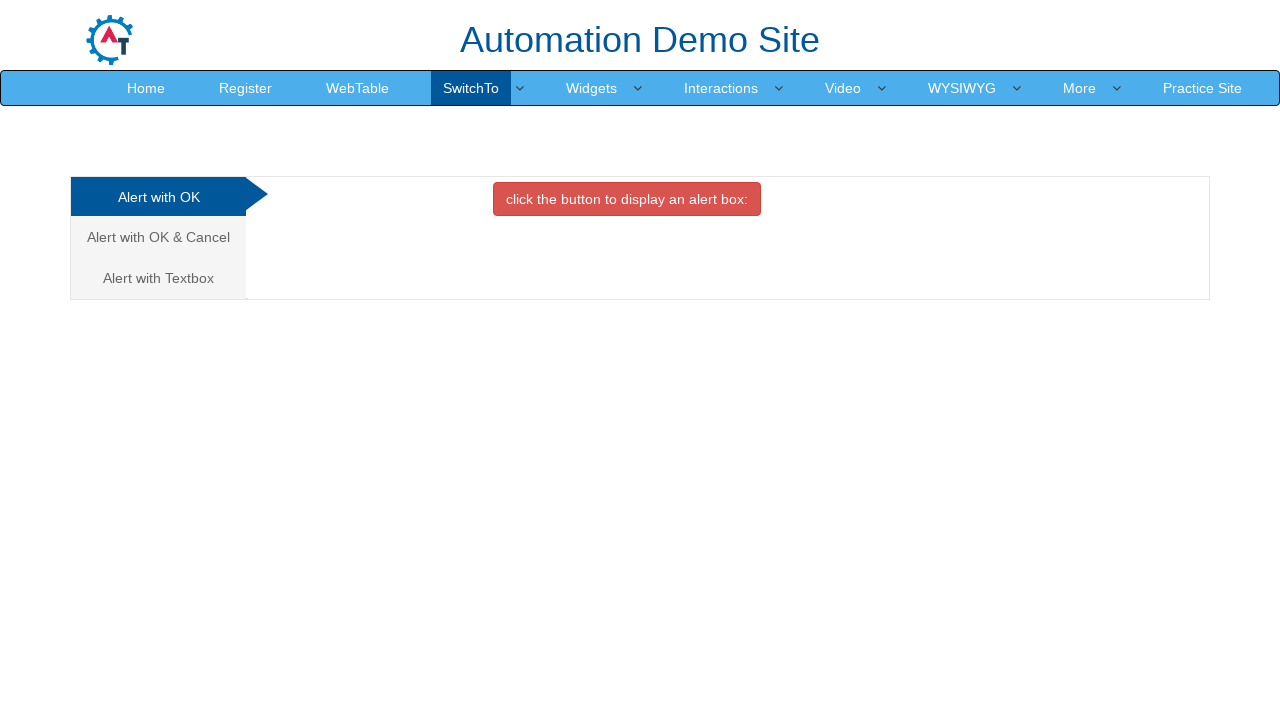

Clicked button to trigger simple alert at (627, 199) on button.btn.btn-danger
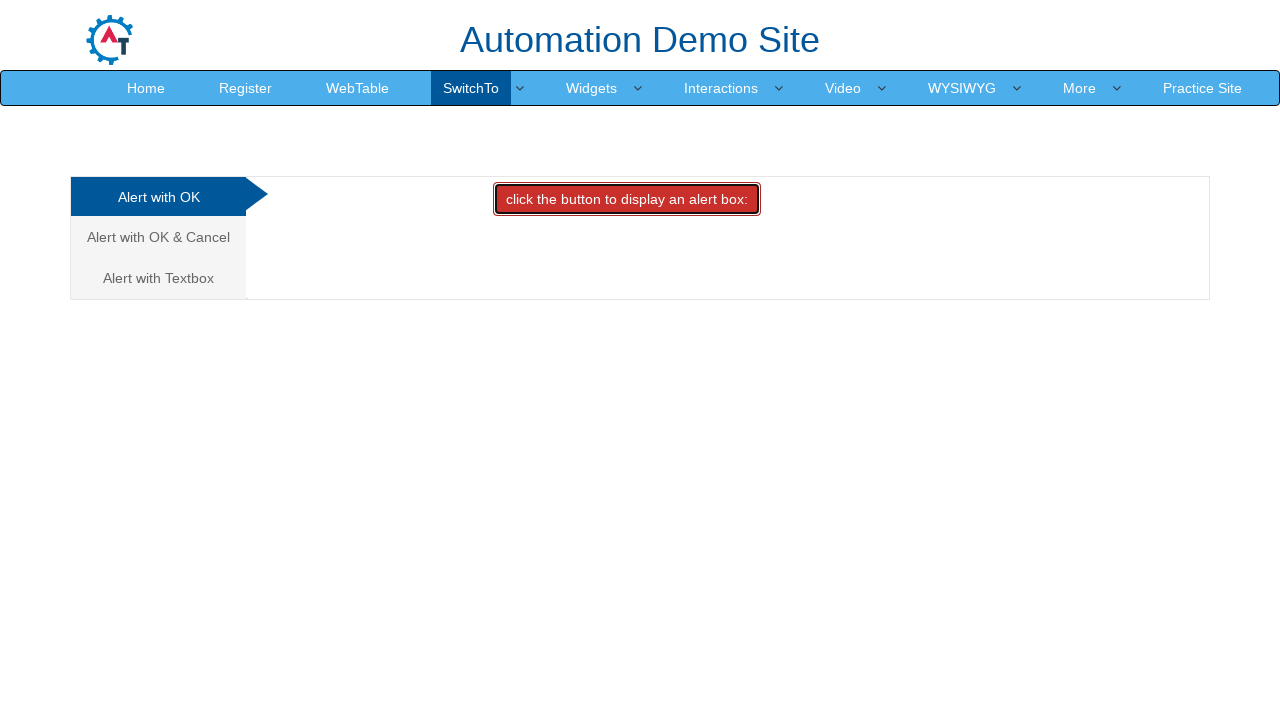

Set up dialog handler to accept simple alert
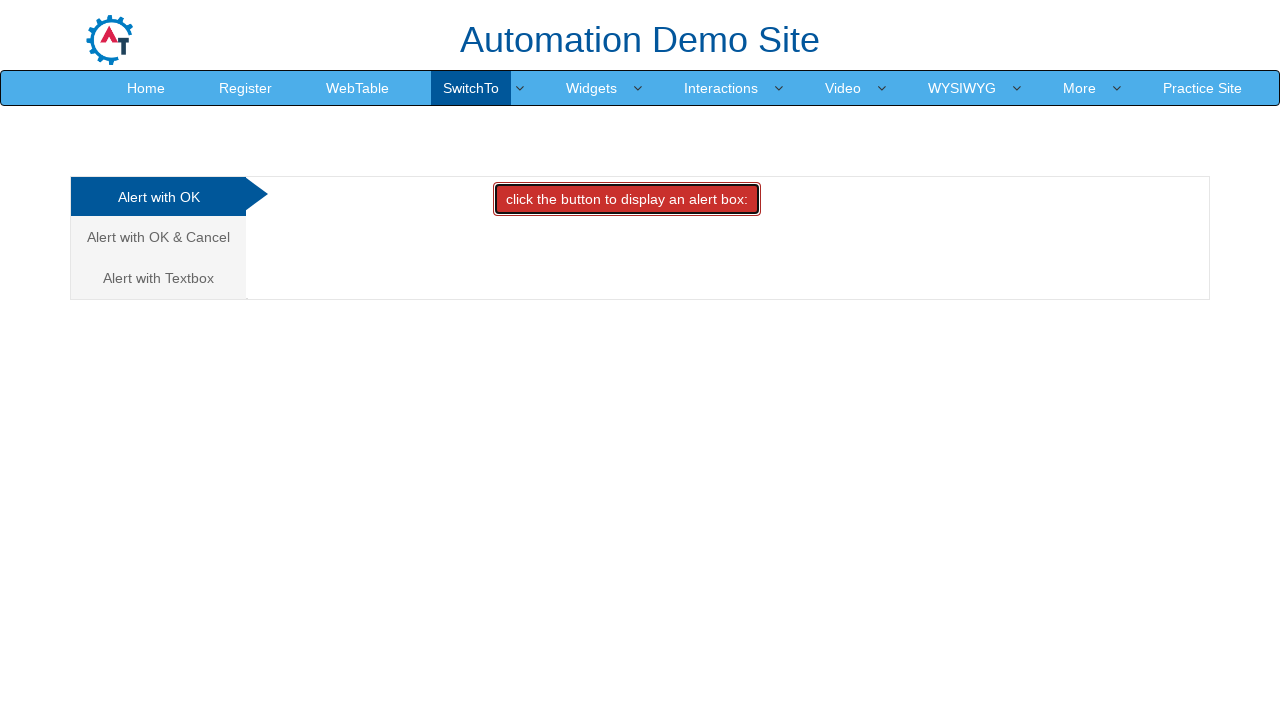

Waited for UI update after accepting alert
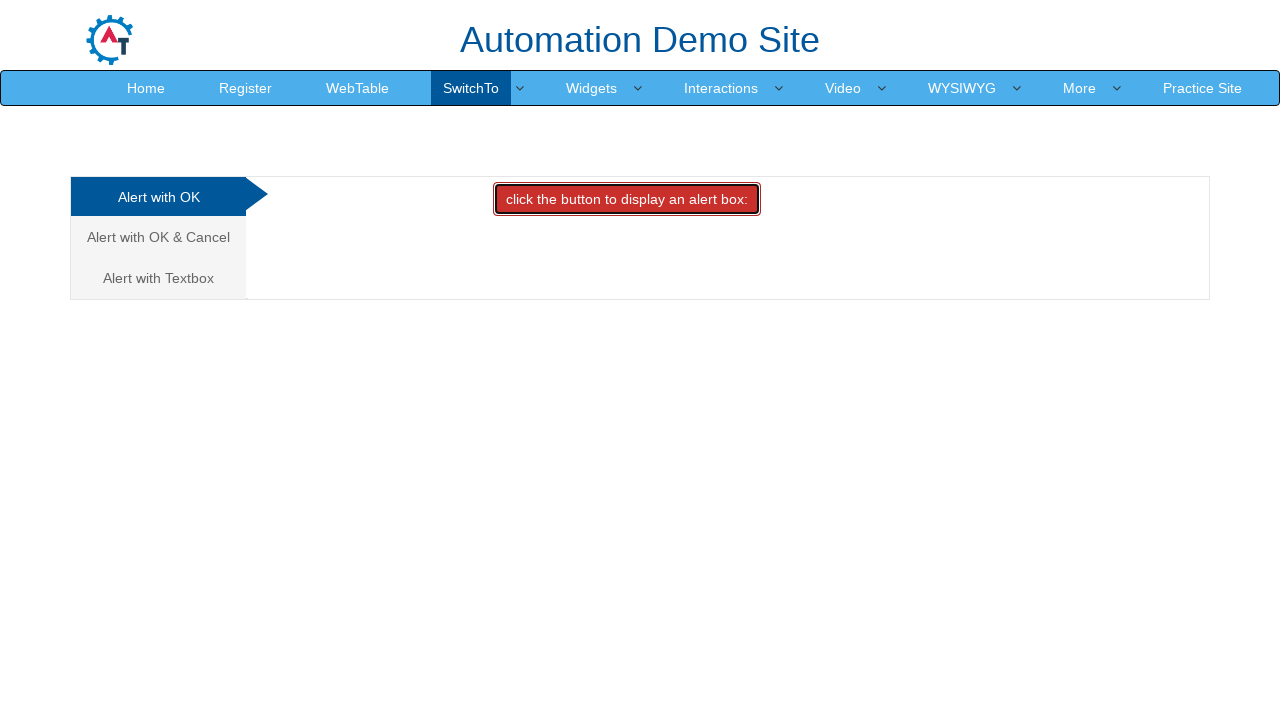

Navigated to confirmation alert tab at (158, 237) on (//a[@class='analystic'])[2]
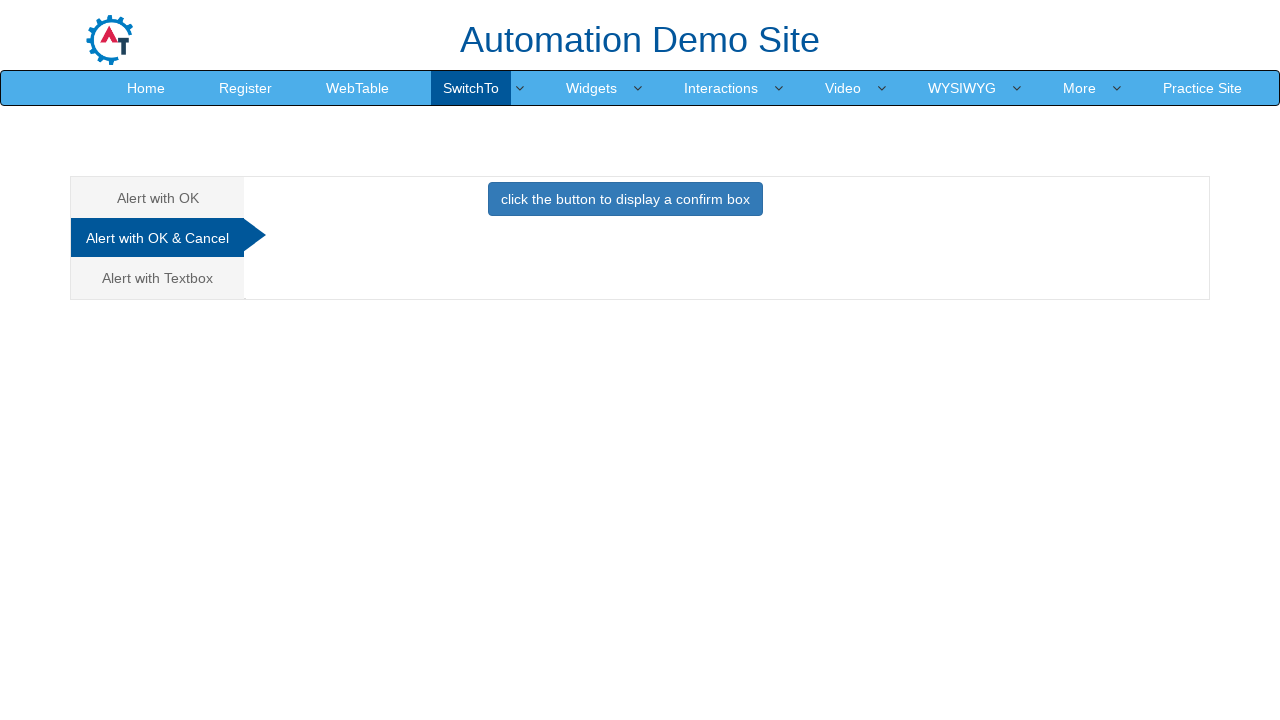

Clicked button to trigger confirmation alert at (625, 199) on button.btn.btn-primary
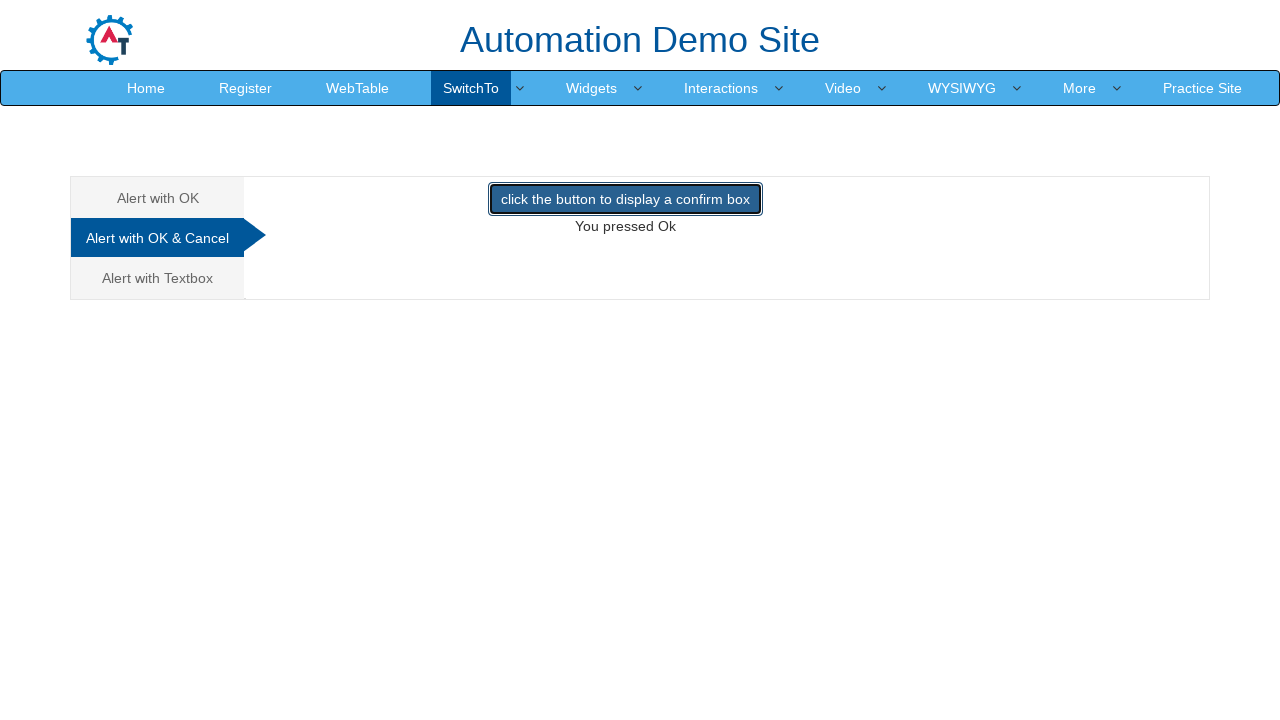

Set up dialog handler to dismiss confirmation alert
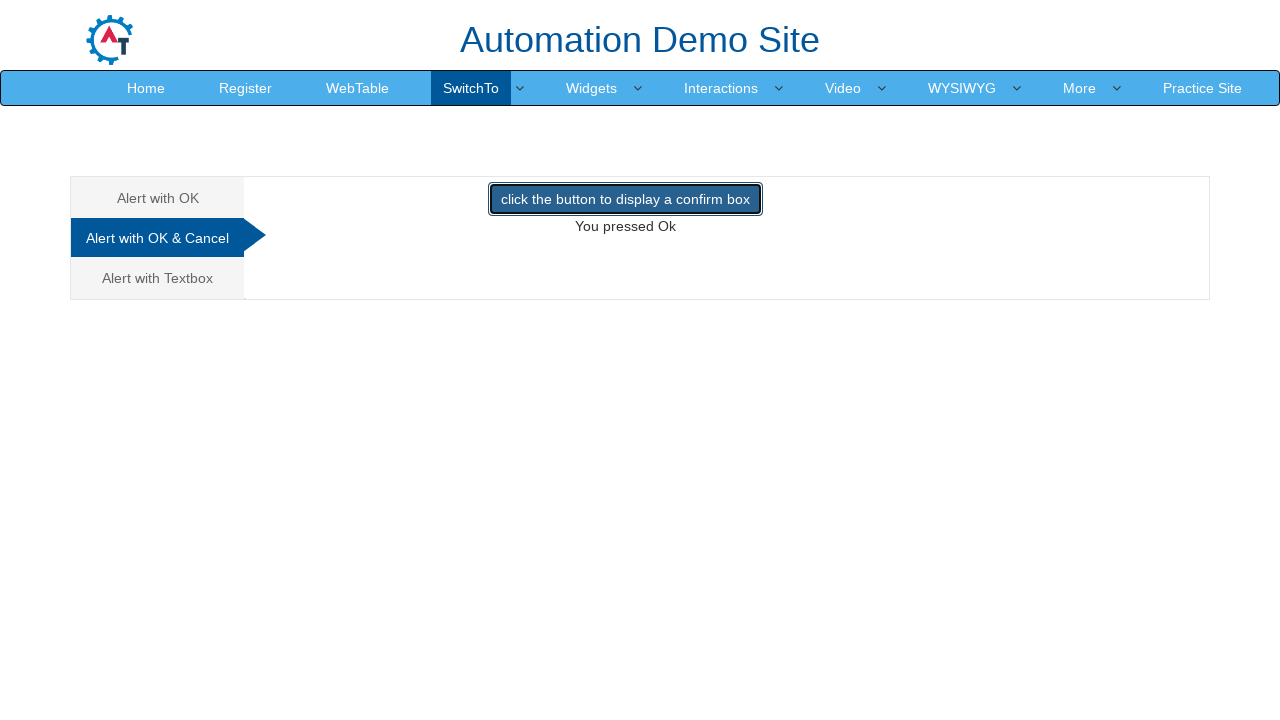

Retrieved confirmation message: You pressed Ok
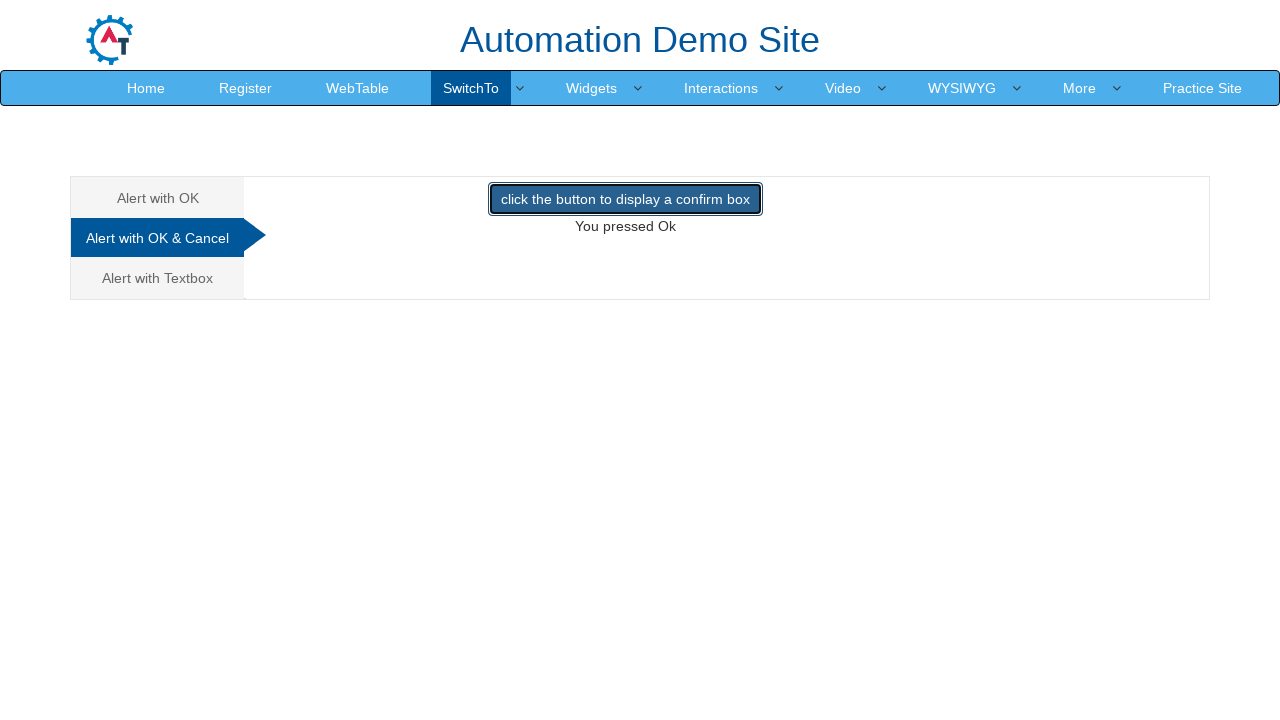

Navigated to prompt alert tab at (158, 278) on (//a[@class='analystic'])[3]
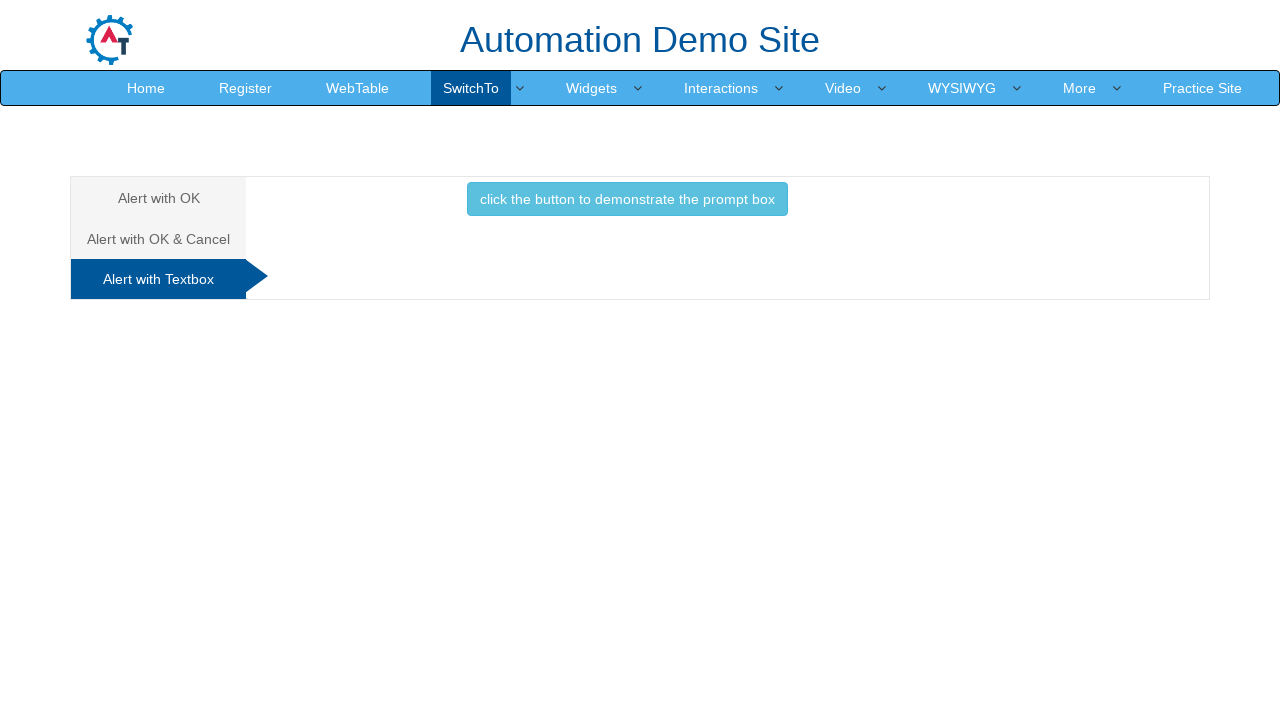

Clicked button to trigger prompt alert at (627, 199) on button.btn.btn-info
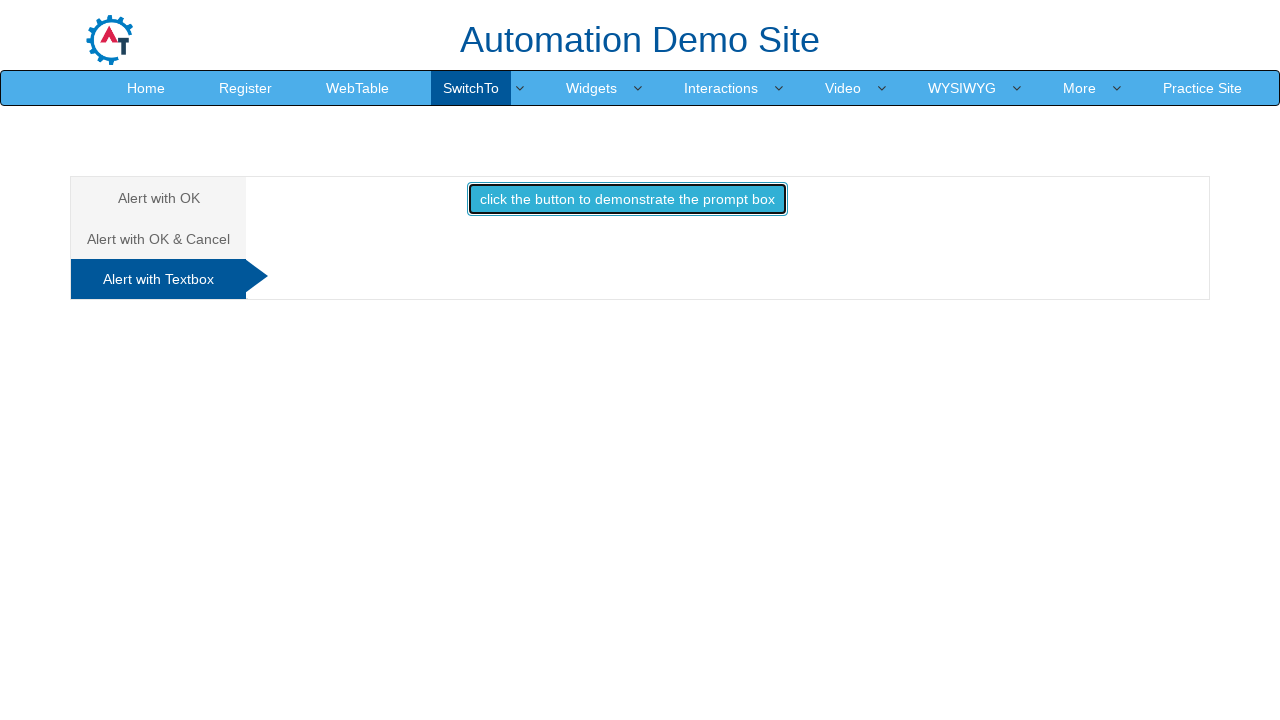

Set up dialog handler to accept prompt alert with text 'automation batch'
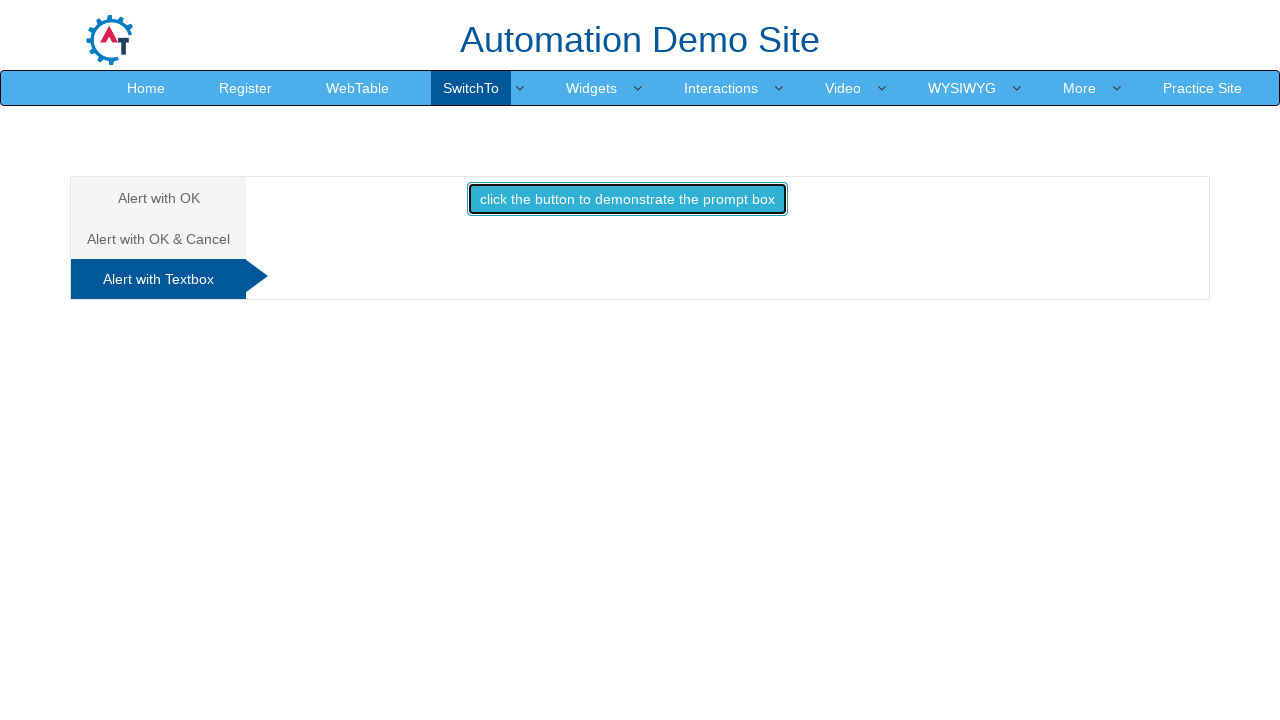

Retrieved prompt result: 
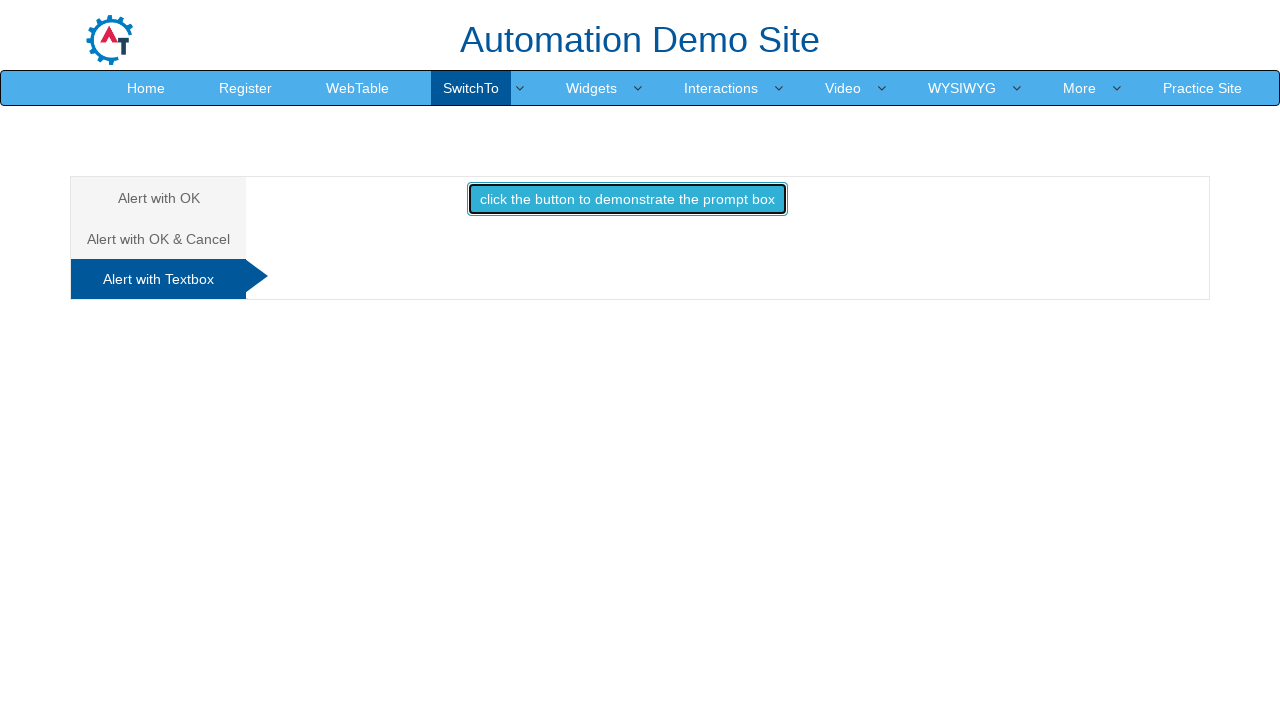

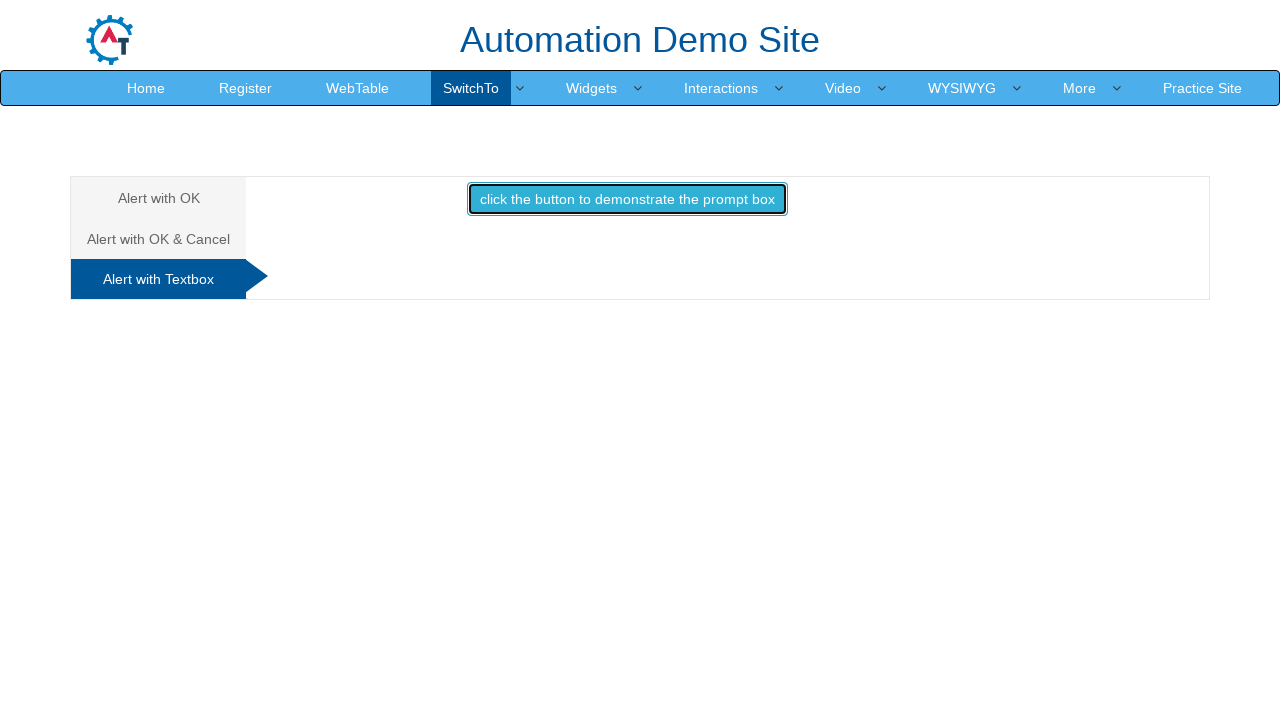